Tests alert dialog functionality by navigating to the prompt box section, triggering an alert with input field, entering text, and accepting it

Starting URL: https://demo.automationtesting.in/Alerts.html

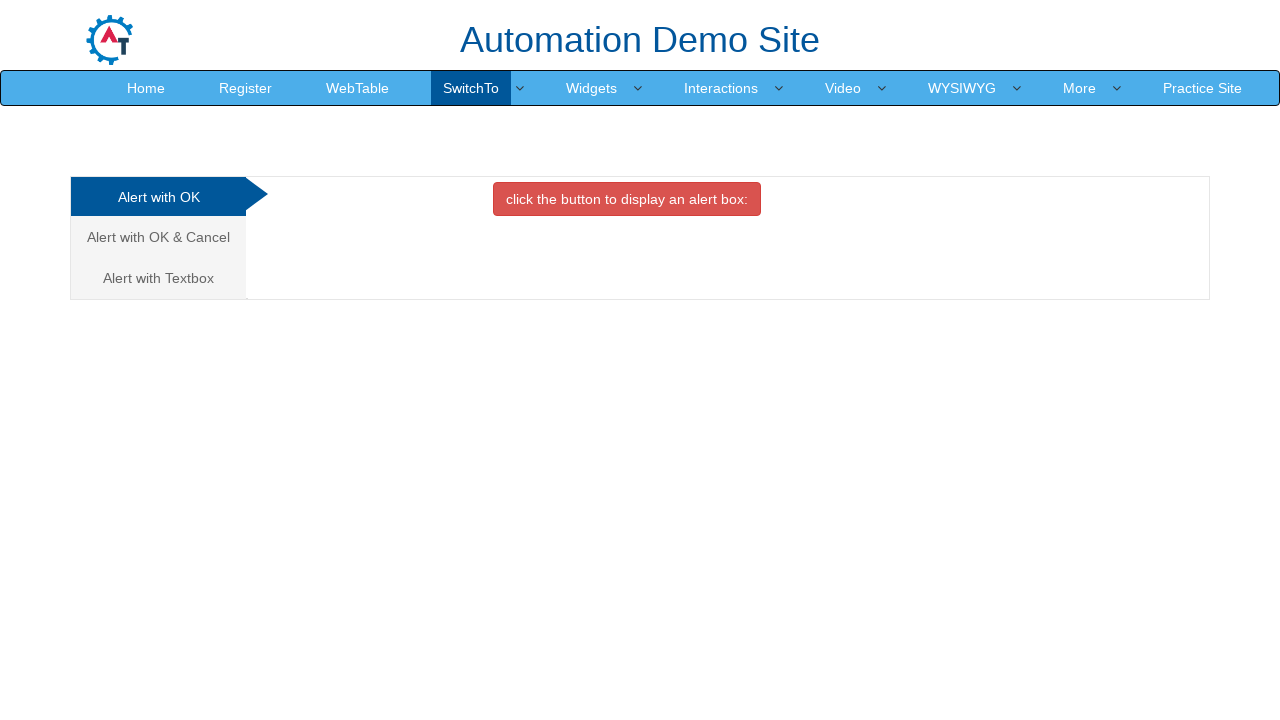

Clicked on the Textbox/Prompt tab at (158, 278) on xpath=//a[@href='#Textbox']
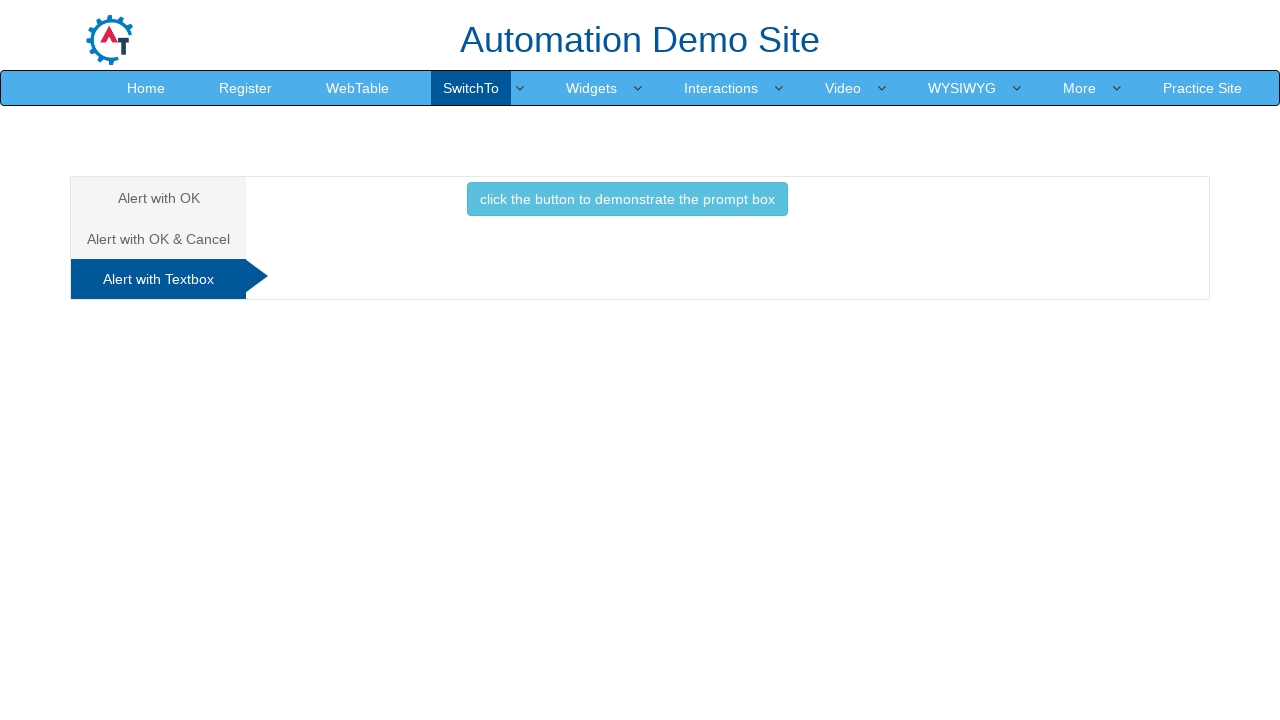

Clicked button to trigger prompt box alert at (627, 199) on xpath=//button[normalize-space()='click the button to demonstrate the prompt box
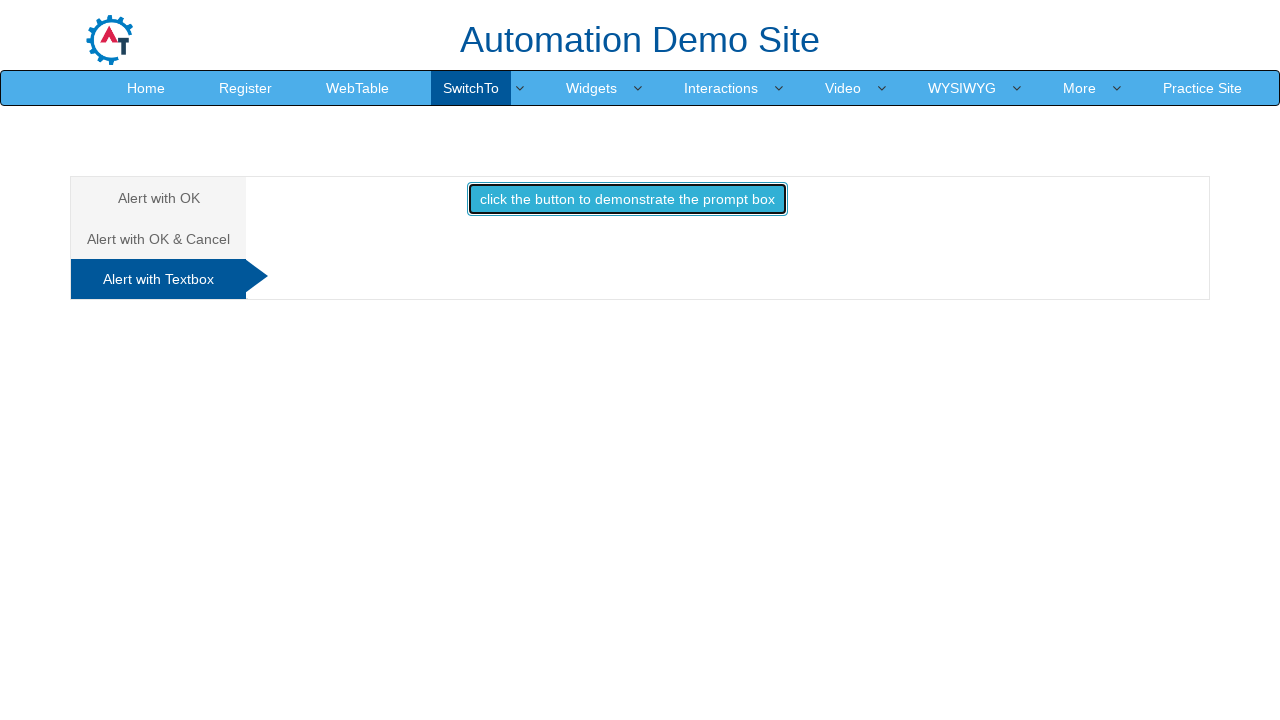

Entered text 'Selenium Automation By Suyog' in prompt dialog and accepted it
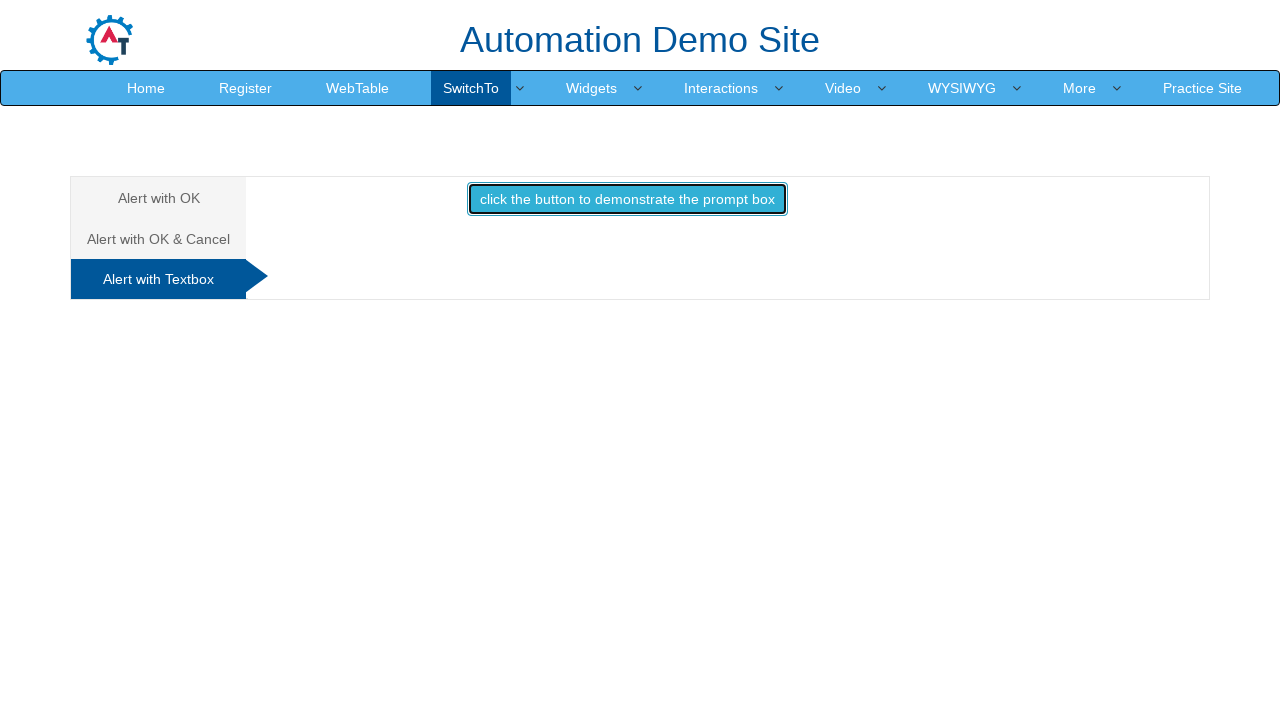

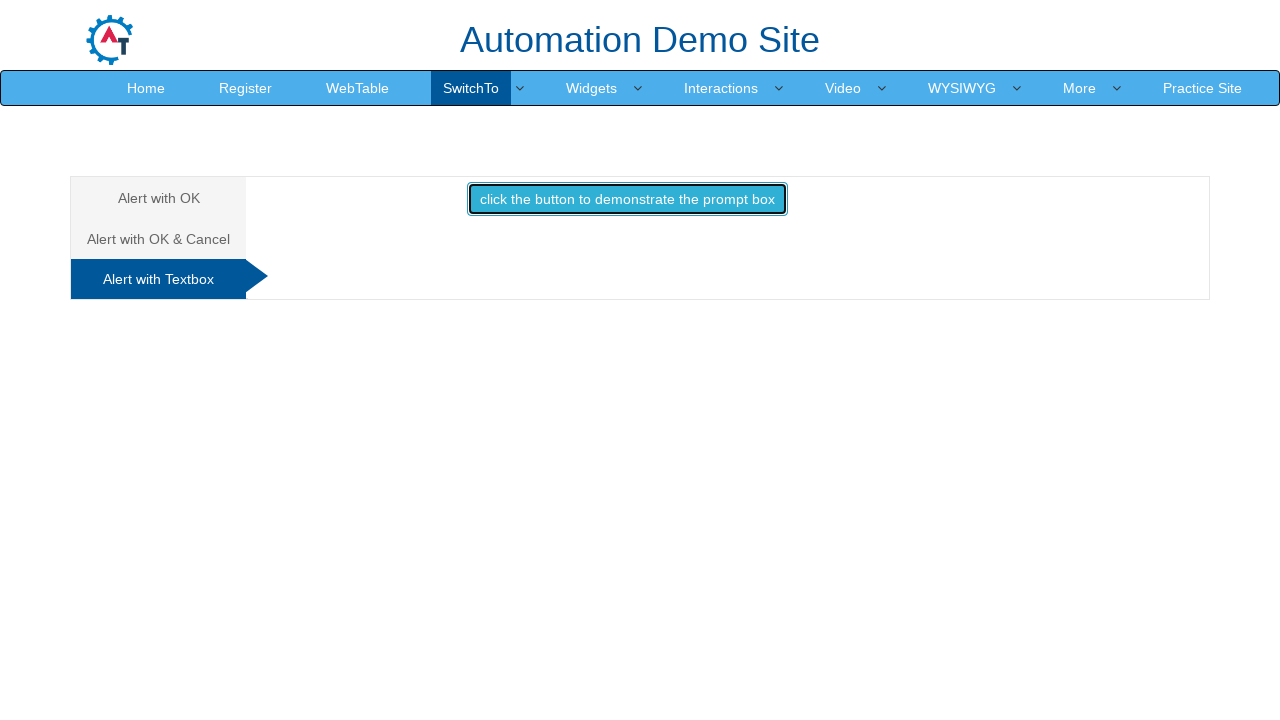